Navigates to DemoBlaze store website and verifies the page title contains "STORE"

Starting URL: https://www.demoblaze.com/index.html

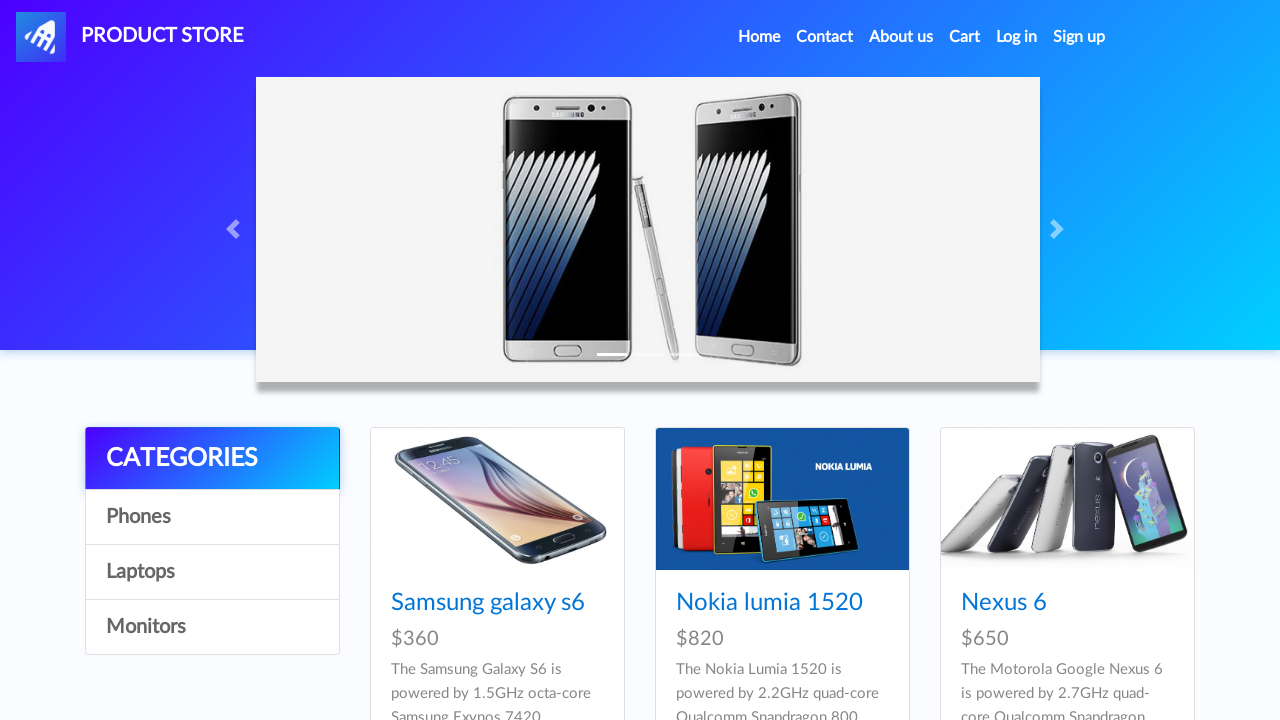

Retrieved page title
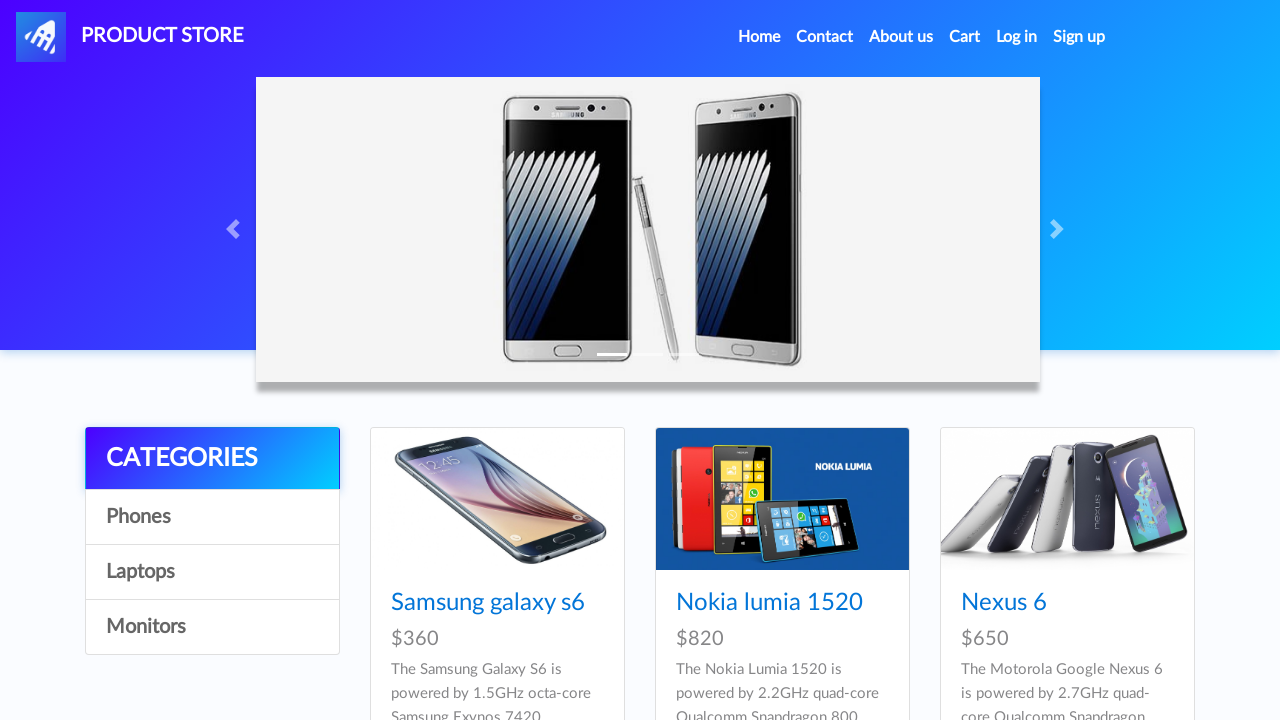

Verified page title contains 'STORE'
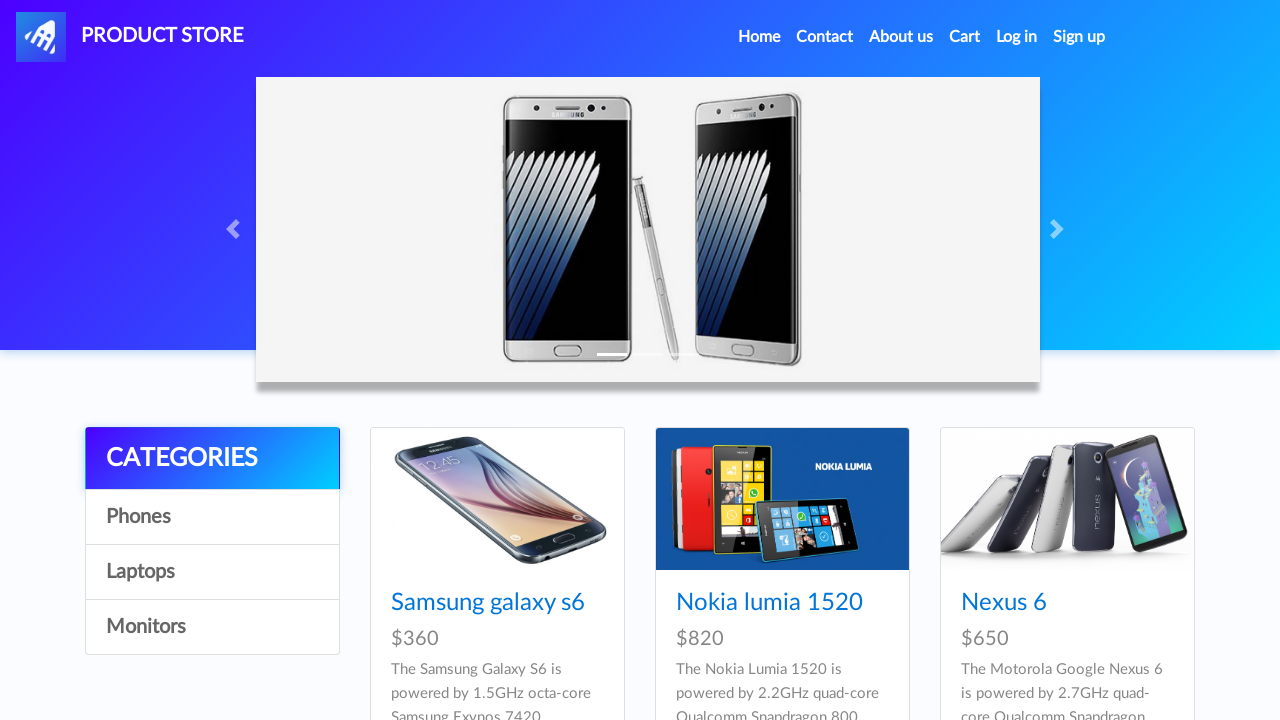

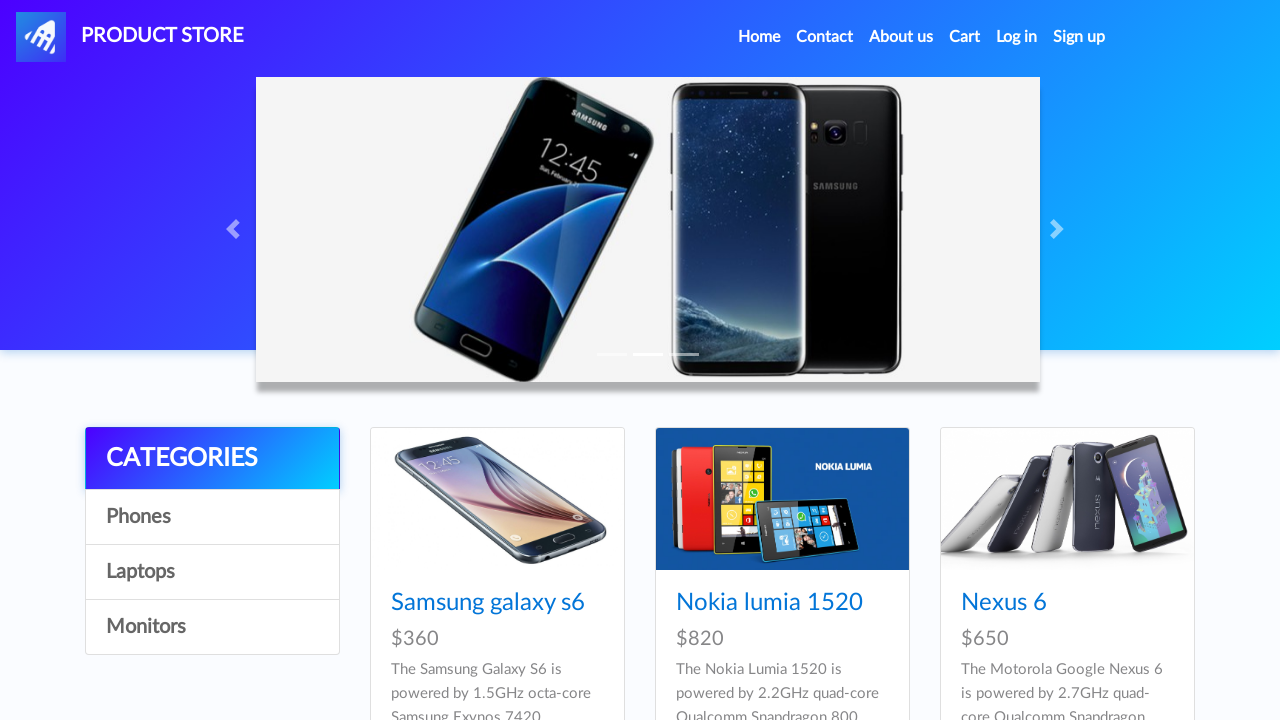